Tests interaction with closed shadow DOM by navigating to a shadow DOM demo page and filling a text field inside a shadow root using JavaScript execution

Starting URL: https://letcode.in/shadow

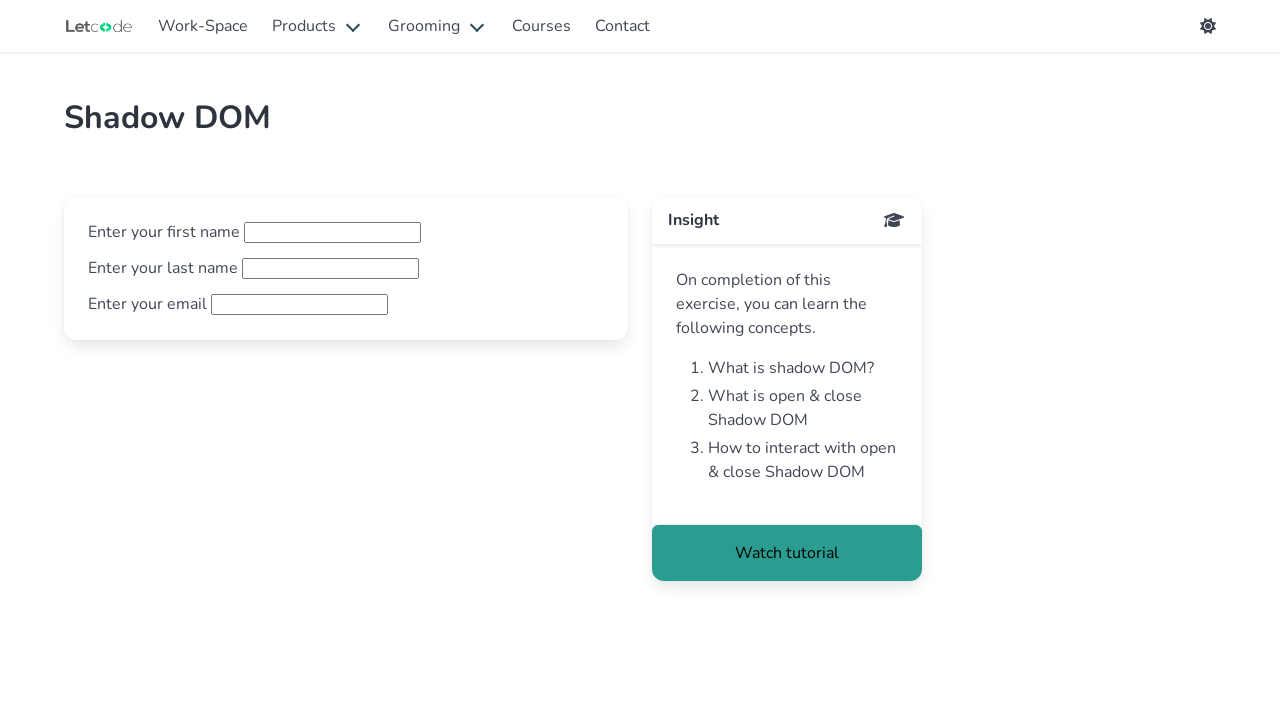

Waited for shadow DOM component 'my-web-component' to load
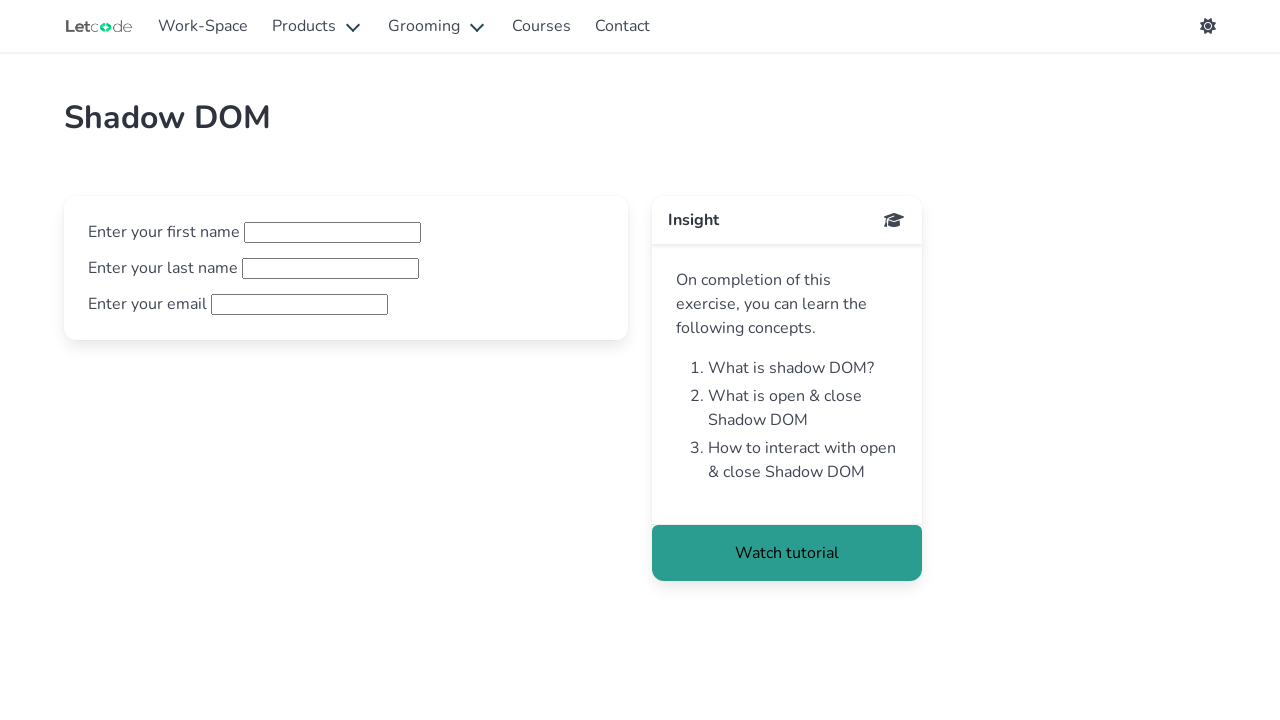

Filled last name field with 'Sivashankar' inside closed shadow DOM using JavaScript
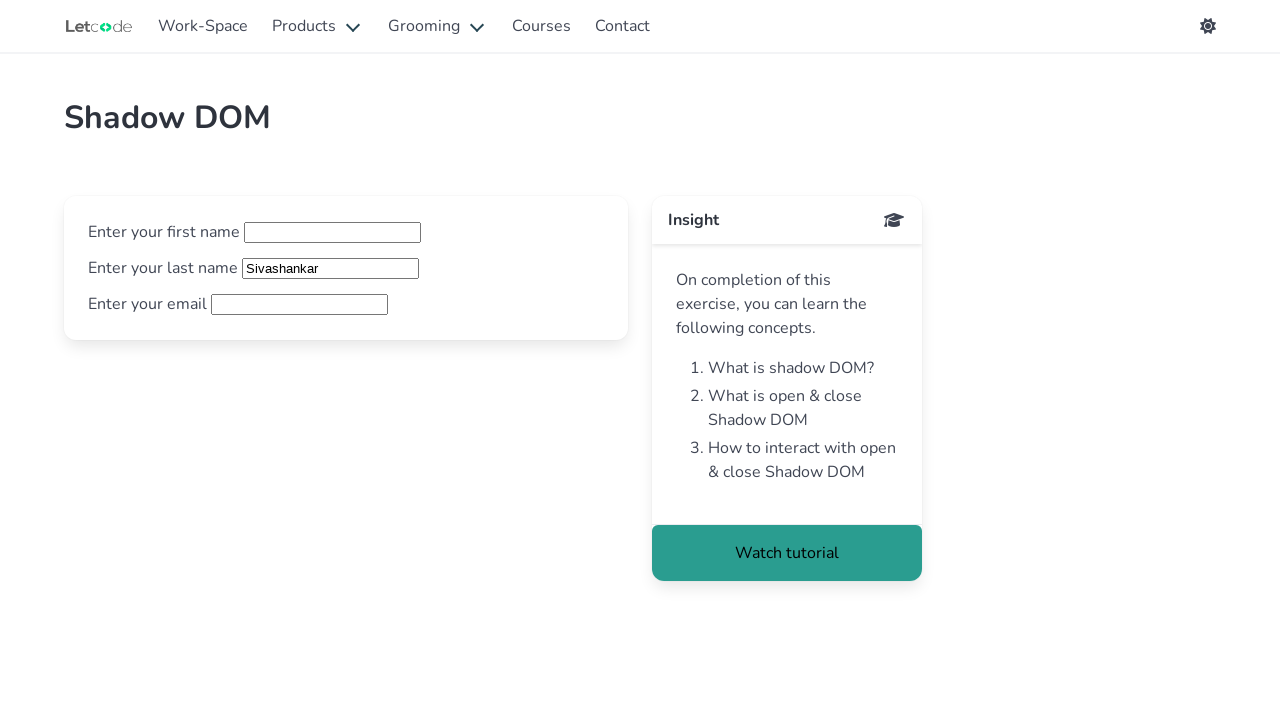

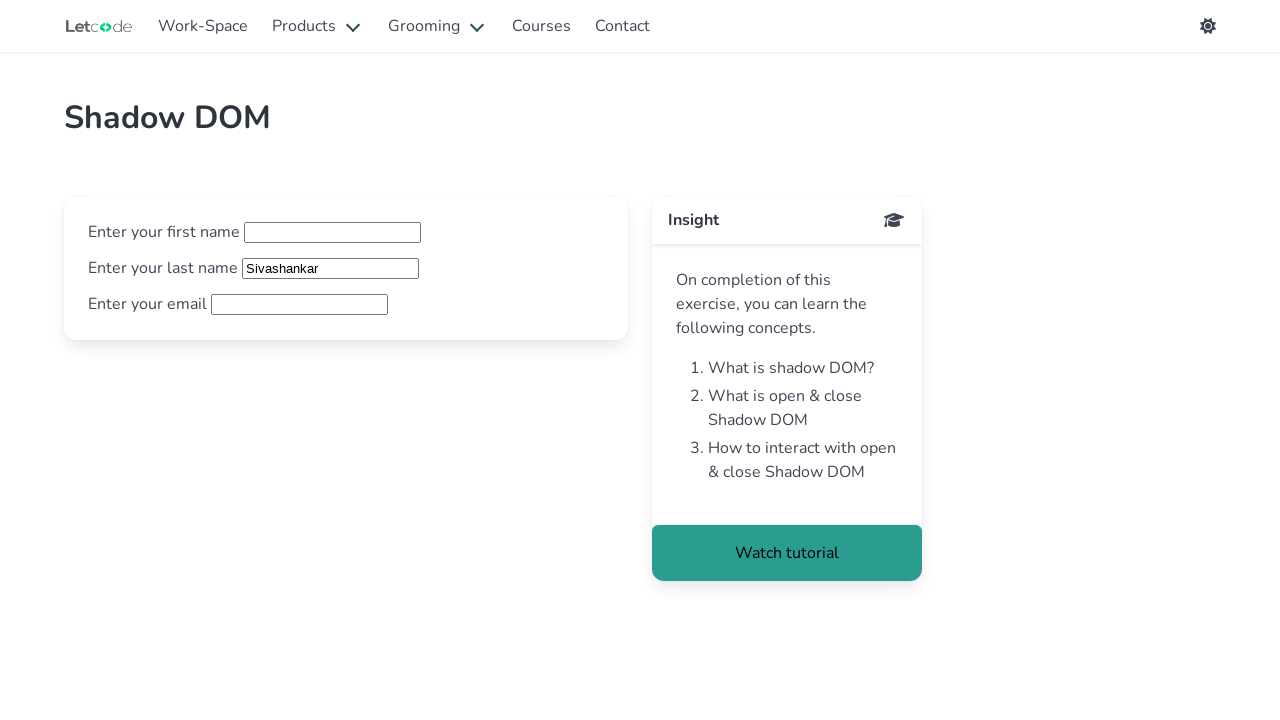